Tests a dynamic web table by scrolling to view it, counting rows, finding the Chrome row, and verifying that the CPU percentage displayed in the table matches the value shown in a separate element on the page.

Starting URL: https://practice.expandtesting.com/dynamic-table

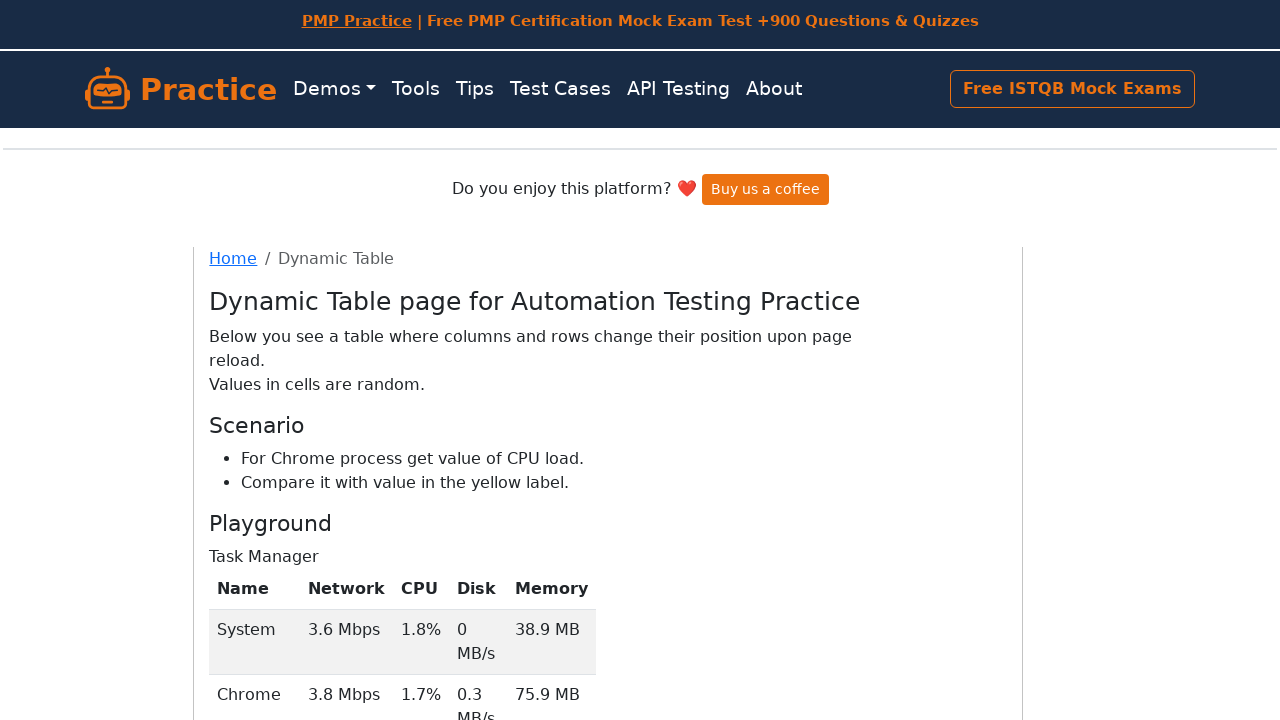

Scrolled down 500px to view the dynamic table
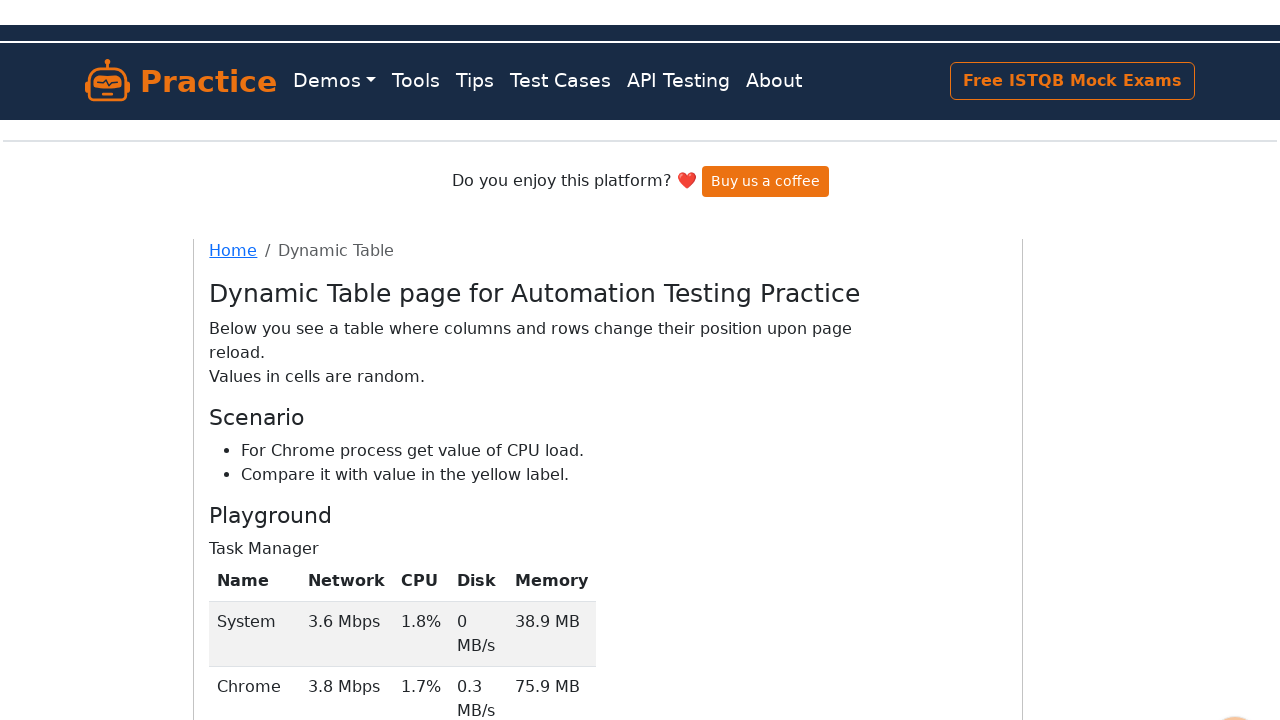

Table rows loaded and visible
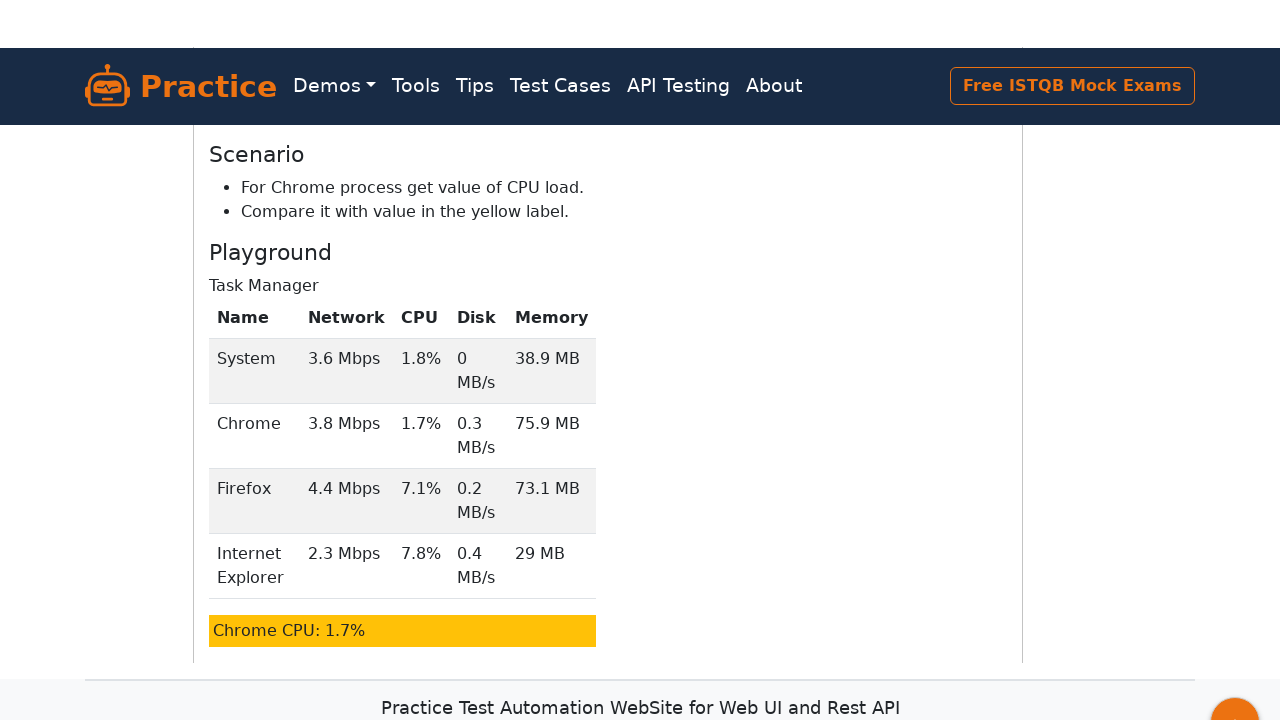

Retrieved all table rows - total count: 4
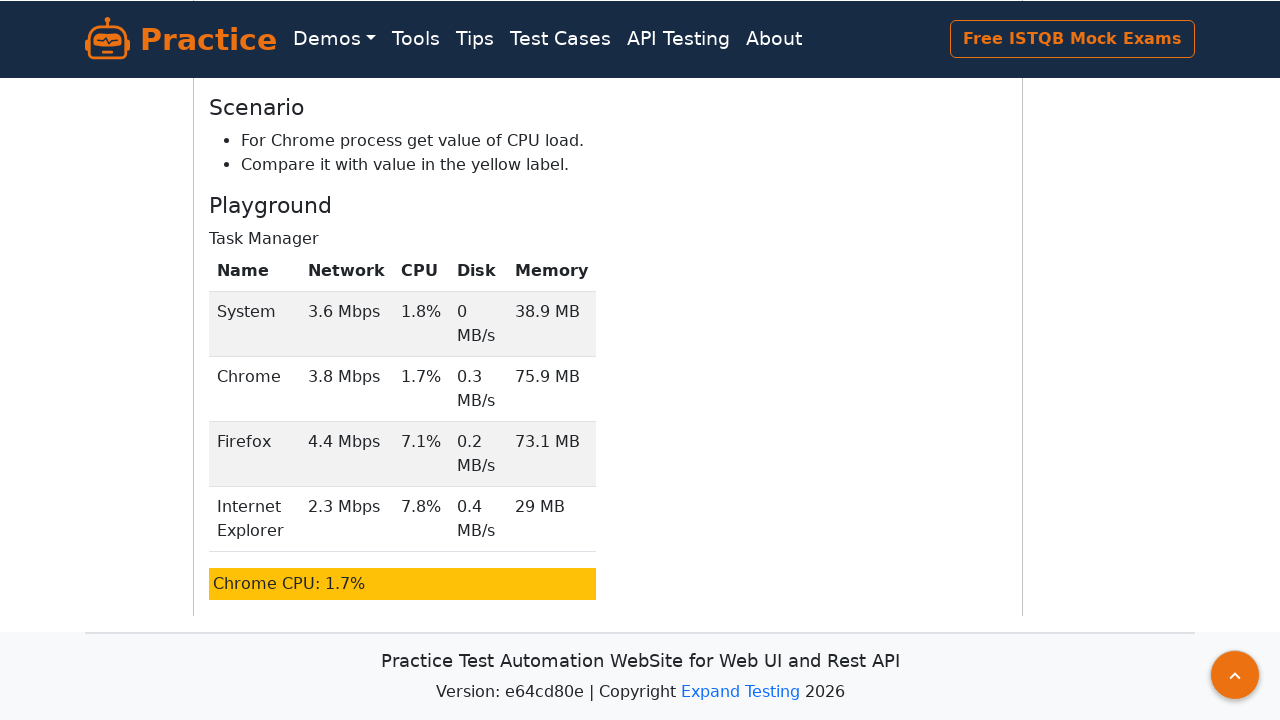

Retrieved text from table row 1, column 1
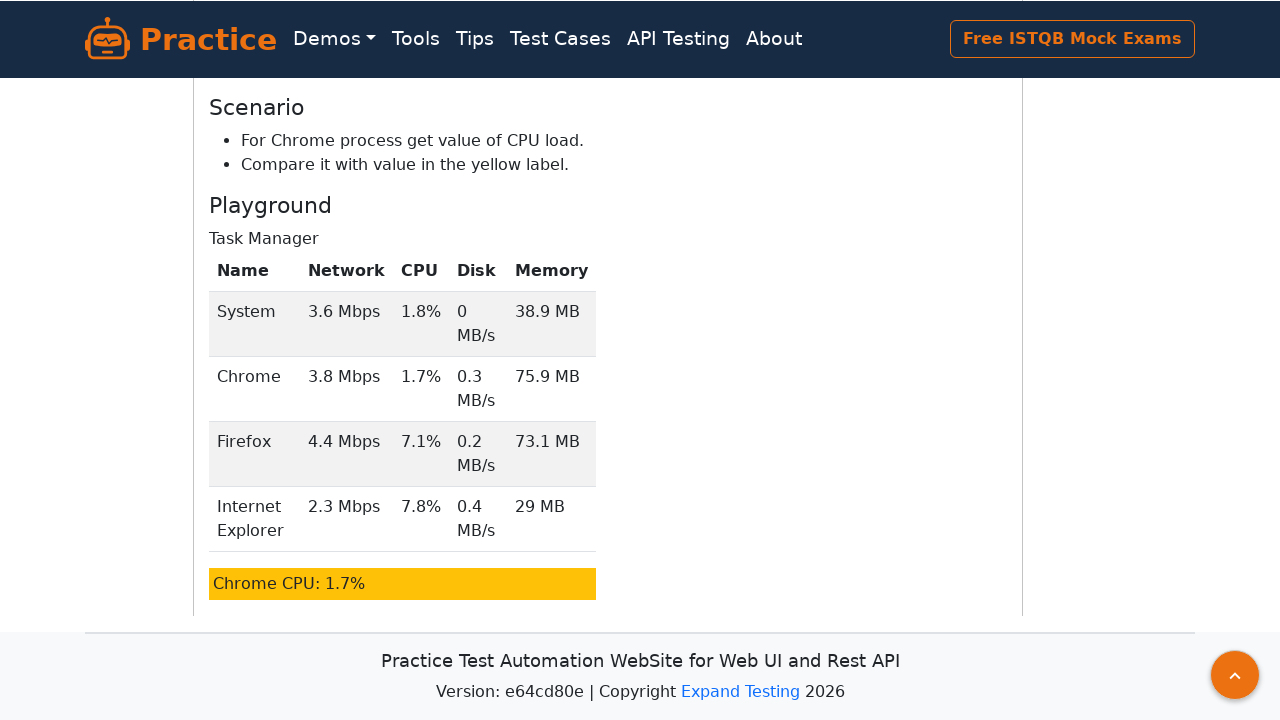

Retrieved text from table row 2, column 1
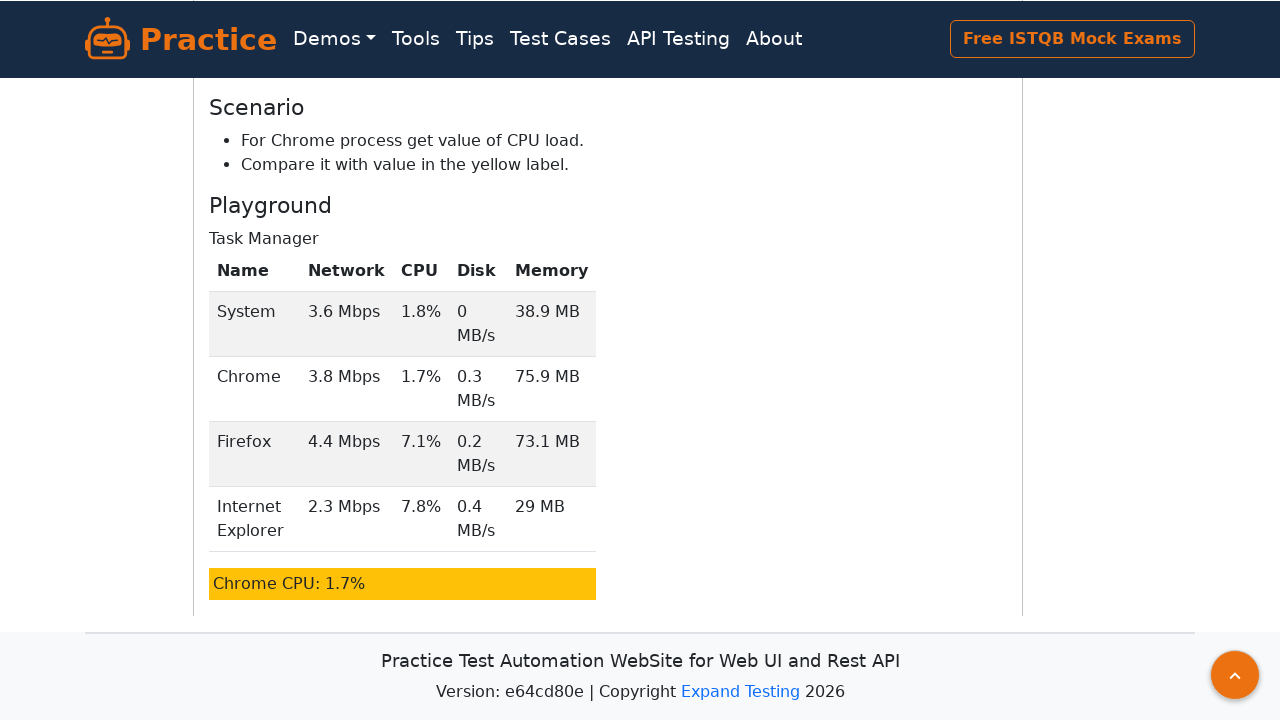

Found Chrome row and retrieved CPU value from table: 1.7%
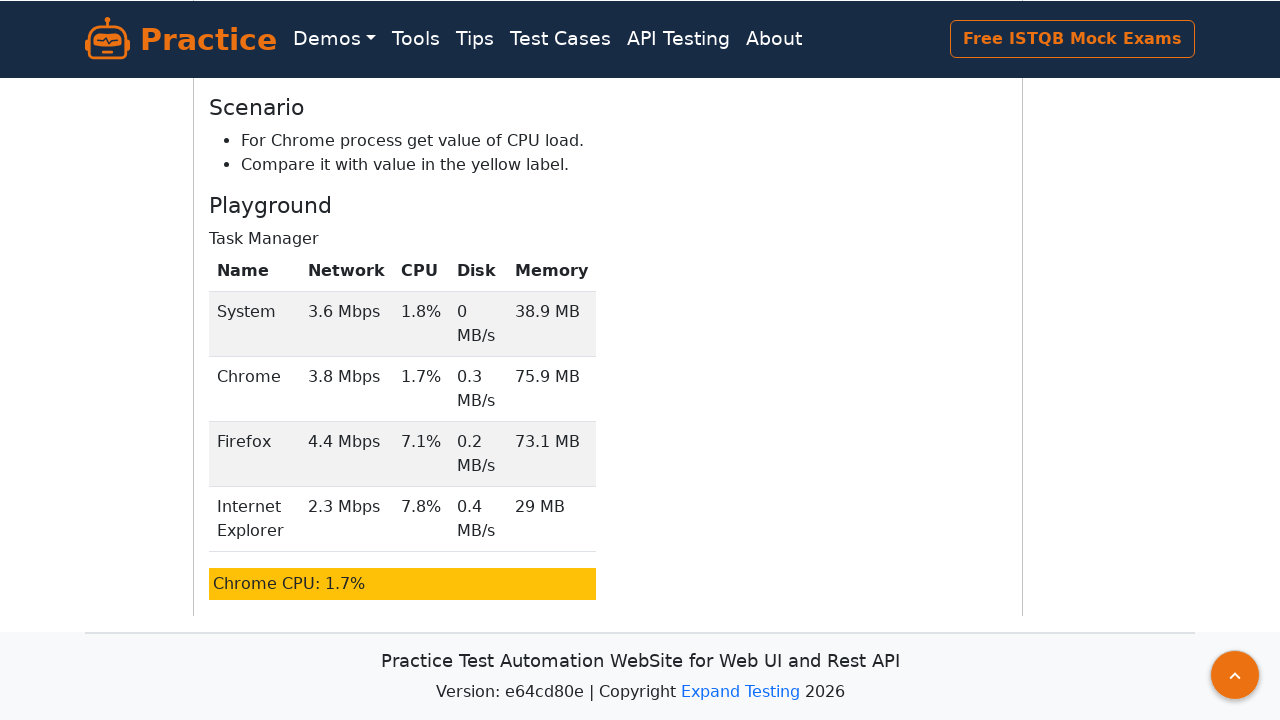

Retrieved reference CPU value from #chrome-cpu element: Chrome CPU: 1.7%
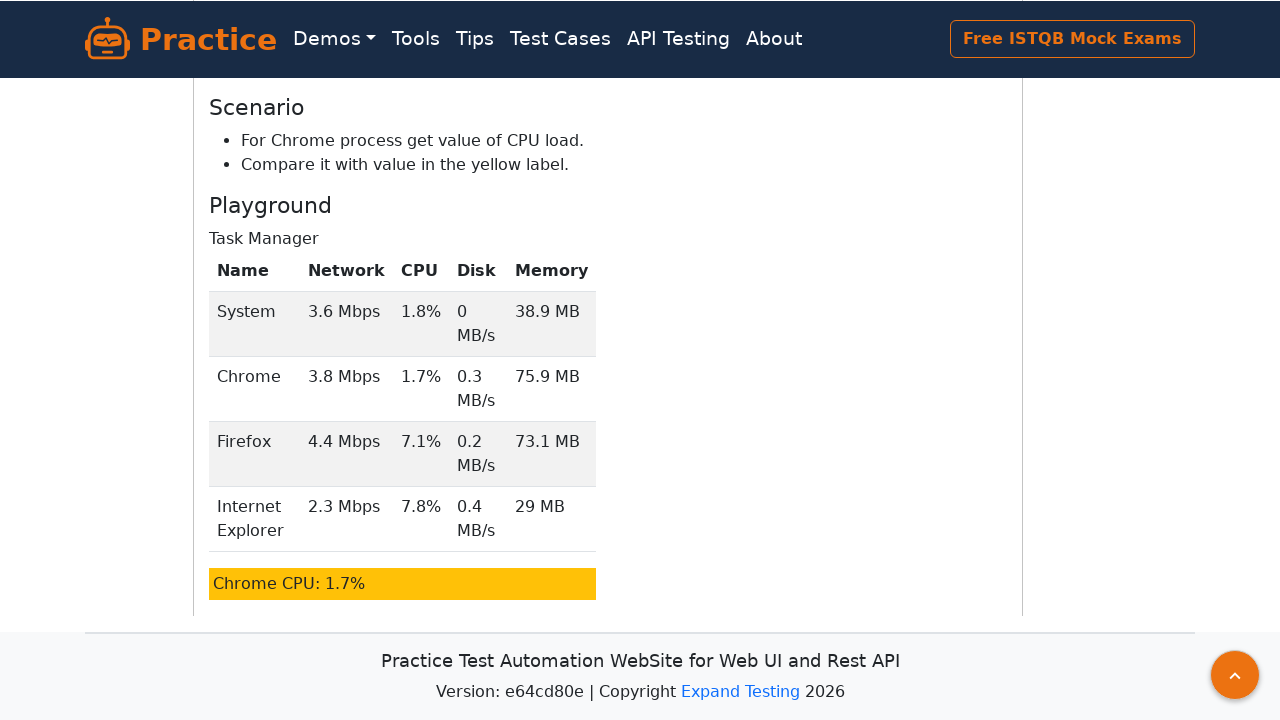

Verified: CPU value from table matches reference element
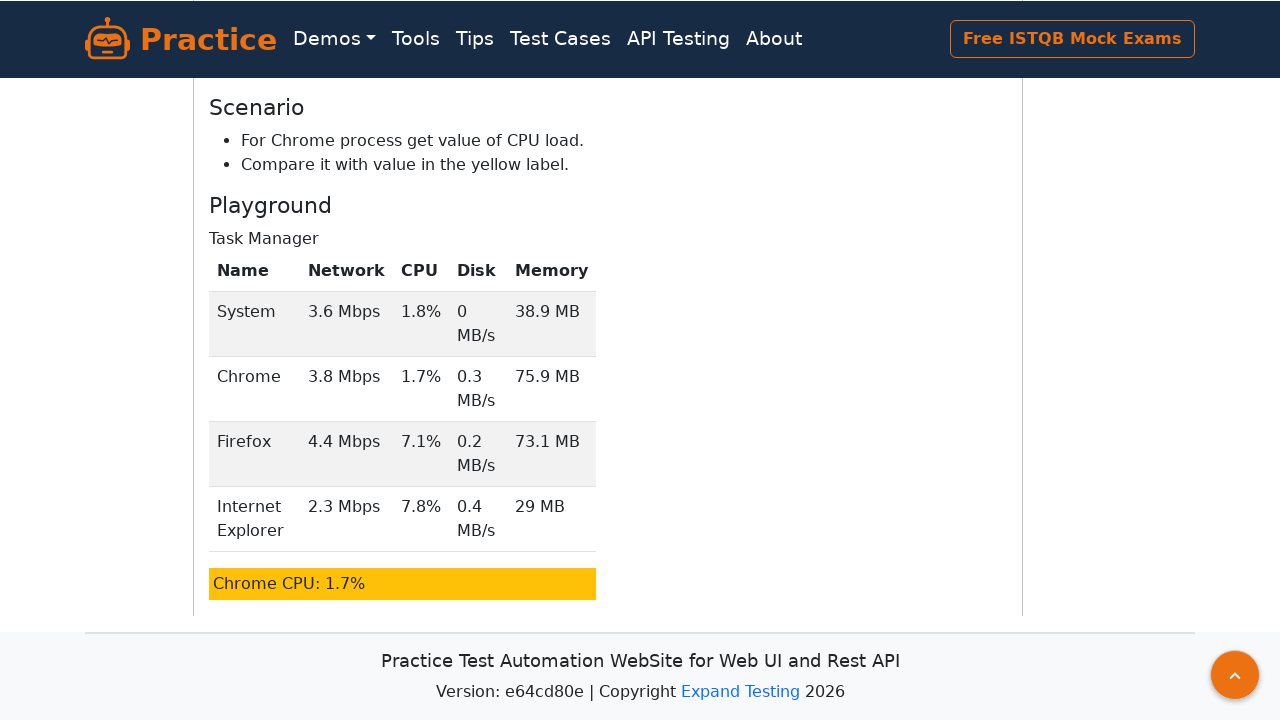

Scrolled down an additional 500px
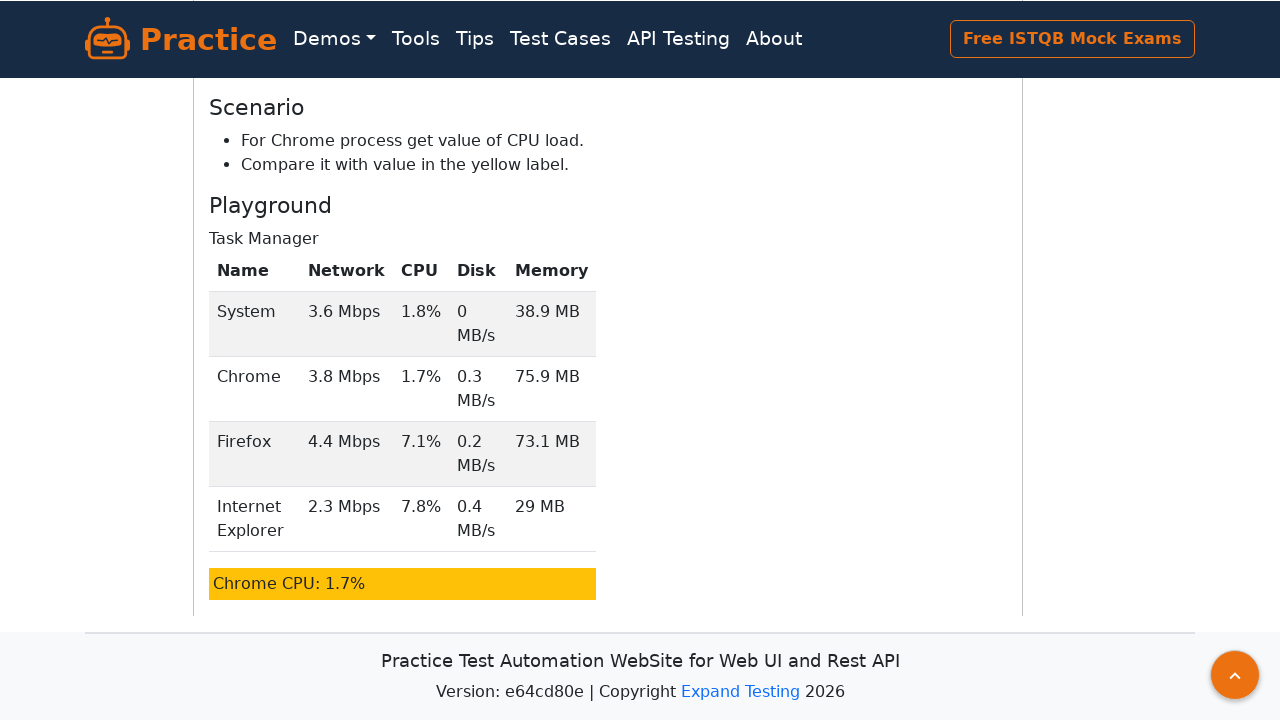

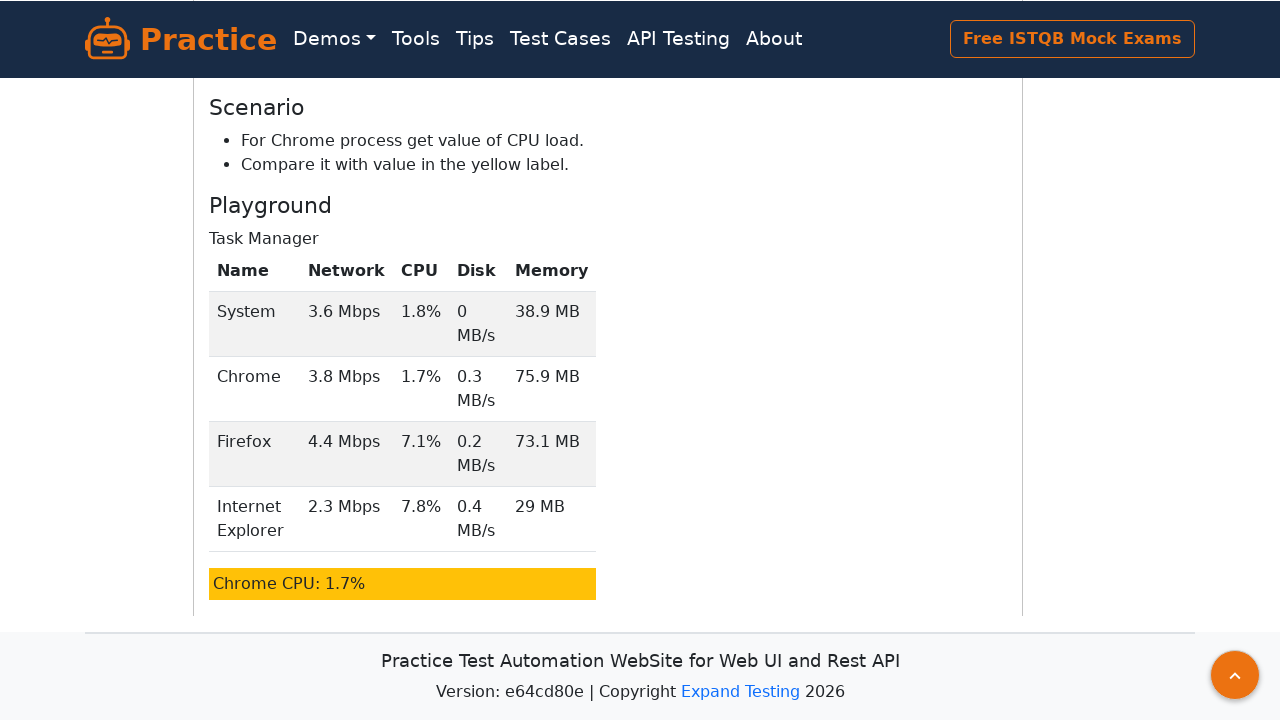